Tests the FMCSA SAFER website by entering a USDOT number in the search form and submitting to view company snapshot results.

Starting URL: https://safer.fmcsa.dot.gov/CompanySnapshot.aspx

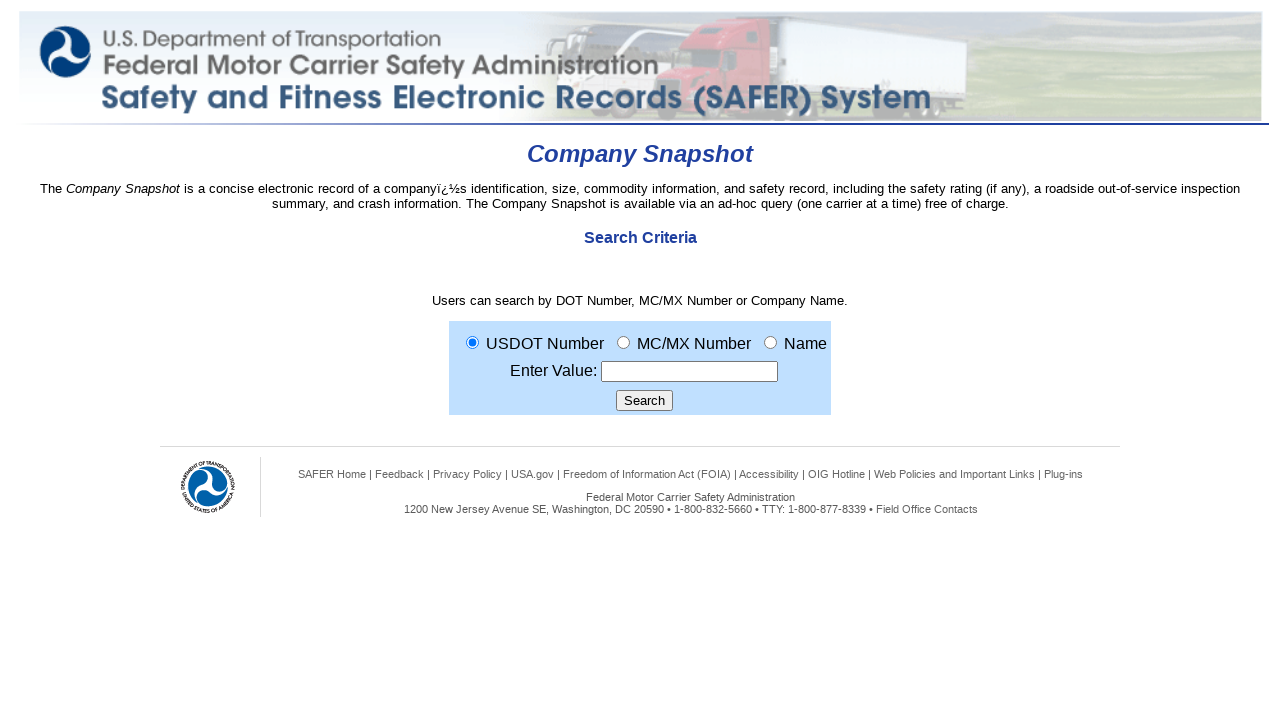

Entered USDOT number 2847431 in search field on xpath=/html/body/form/p/table/tbody/tr[3]/td/input
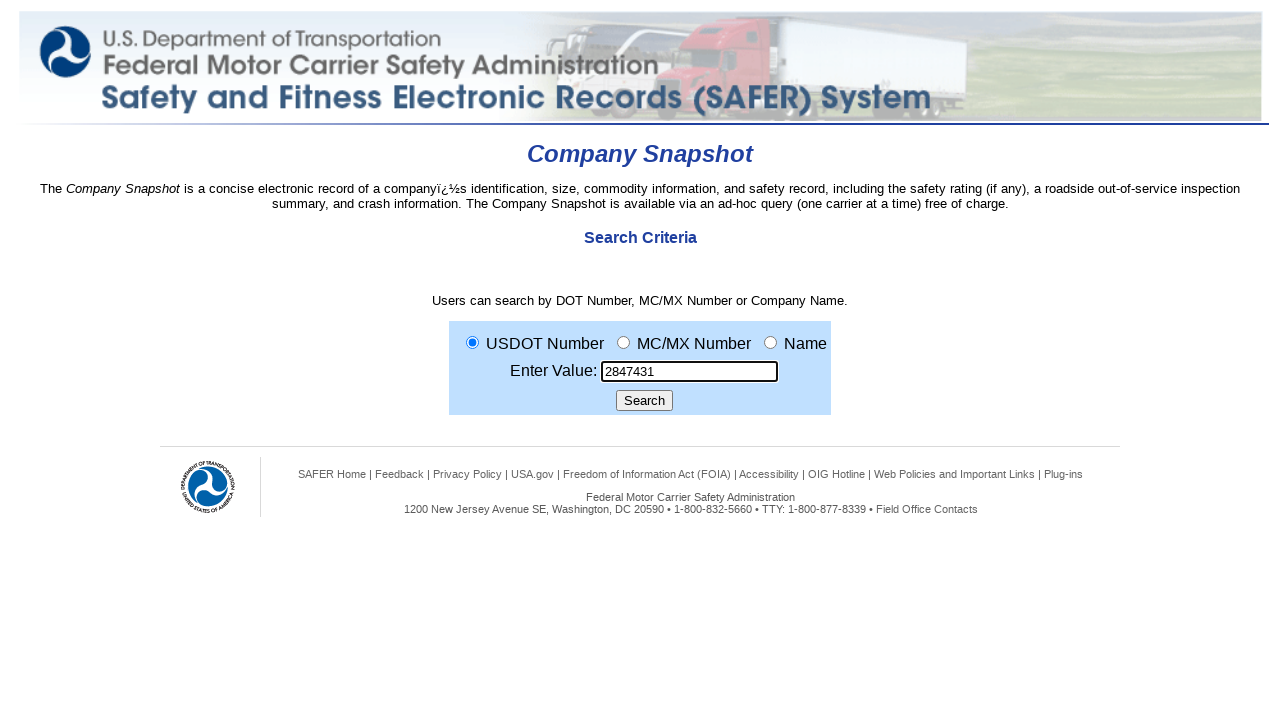

Clicked Search button to submit USDOT search at (644, 401) on xpath=/html/body/form/p/table/tbody/tr[4]/td/input
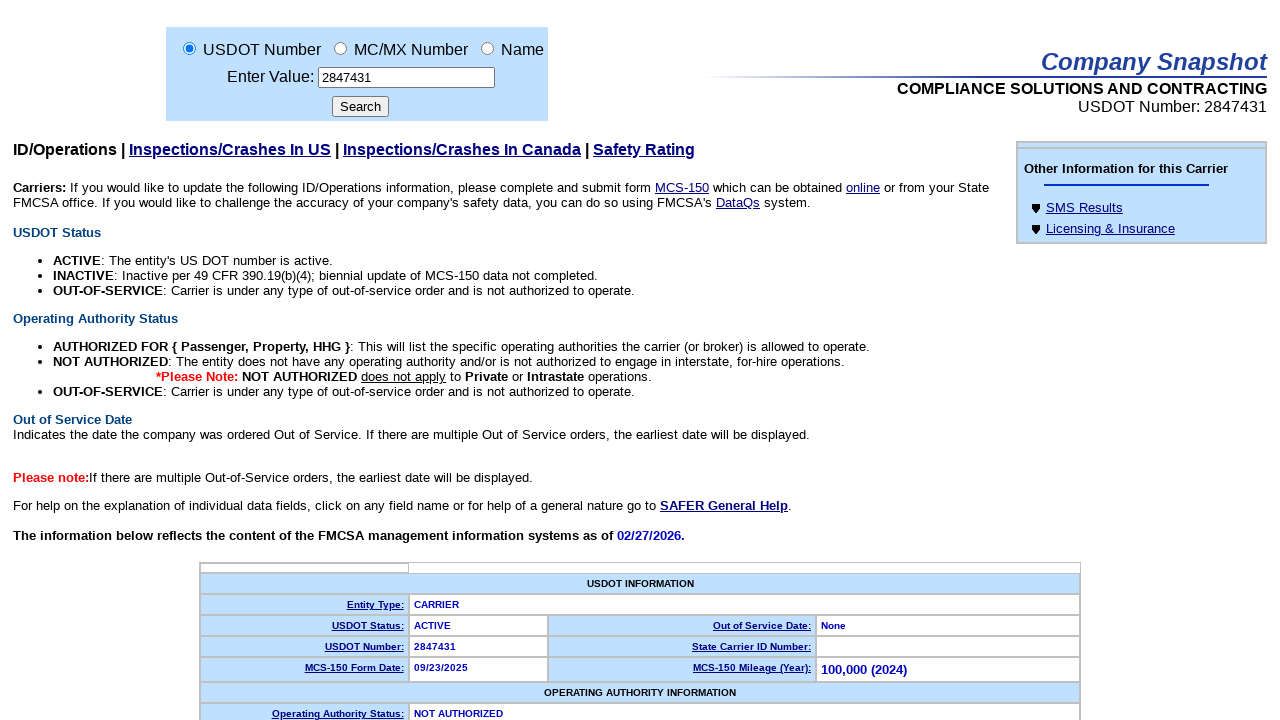

Company snapshot results loaded with company info table
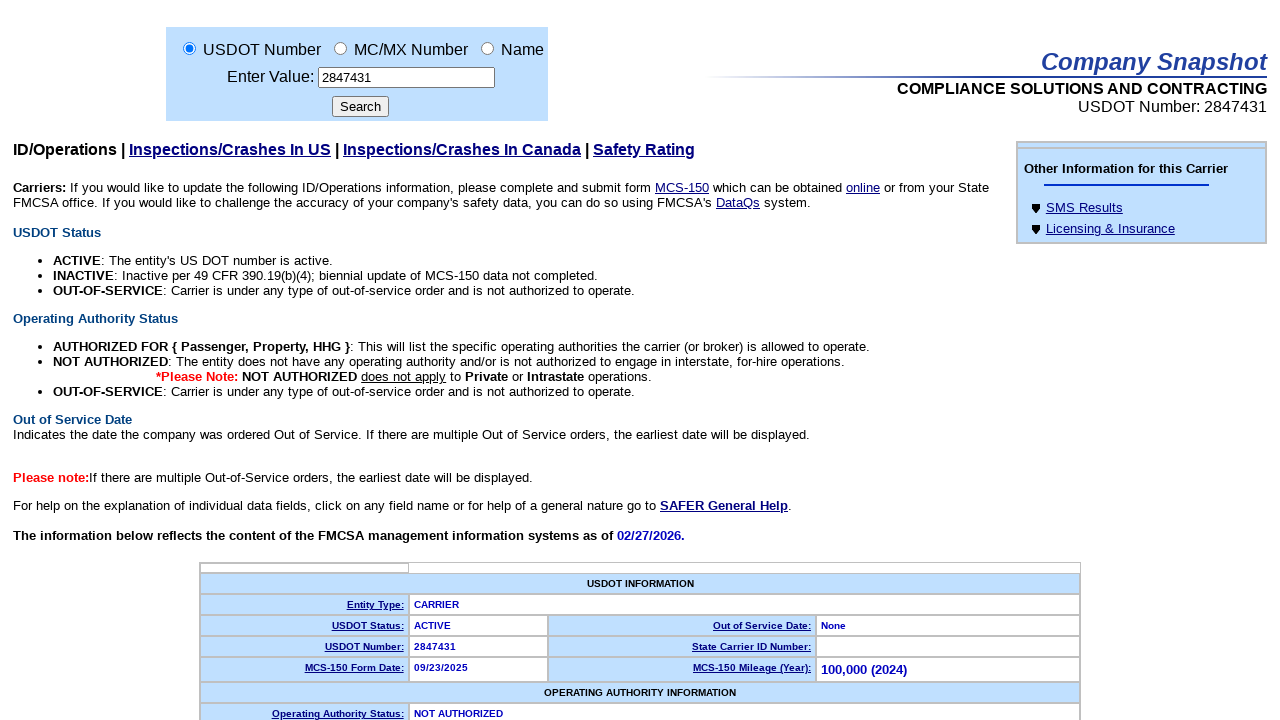

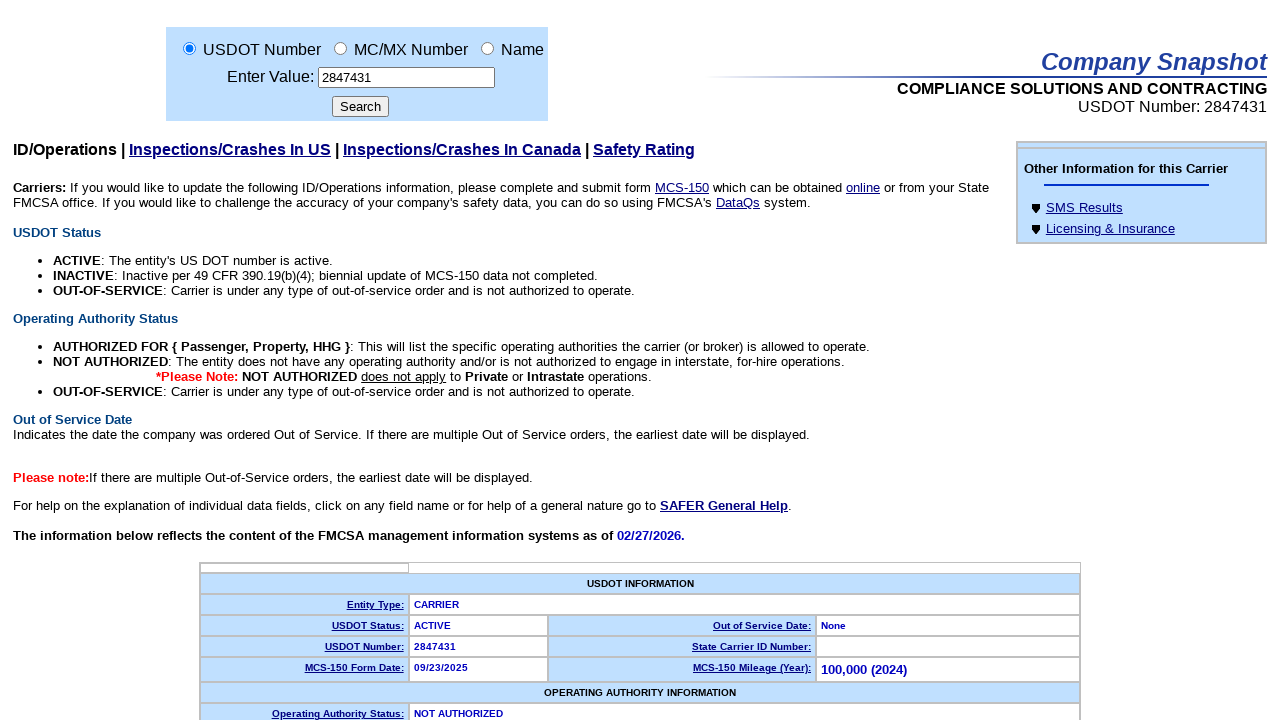